Tests Honda Vietnam cost estimation page by selecting a car model from custom dropdown and choosing province and registration fee from standard select dropdowns.

Starting URL: https://www.honda.com.vn/o-to/du-toan-chi-phi

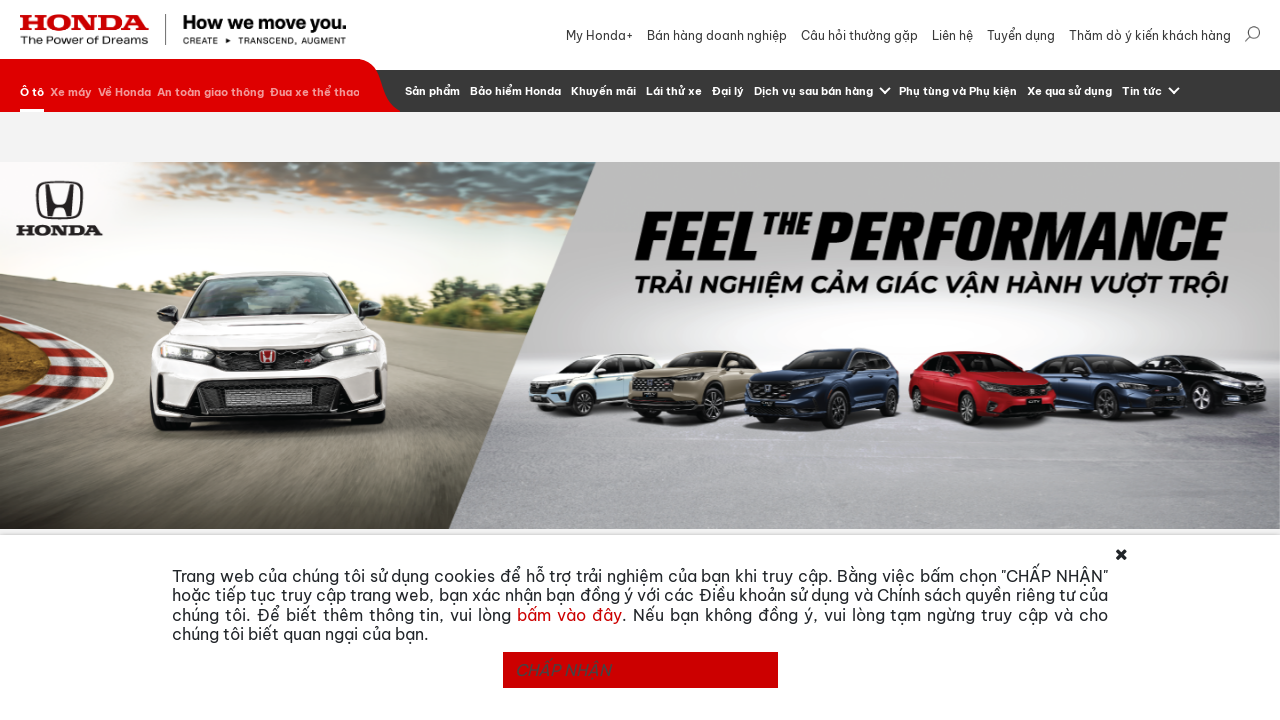

Scrolled to carousel element
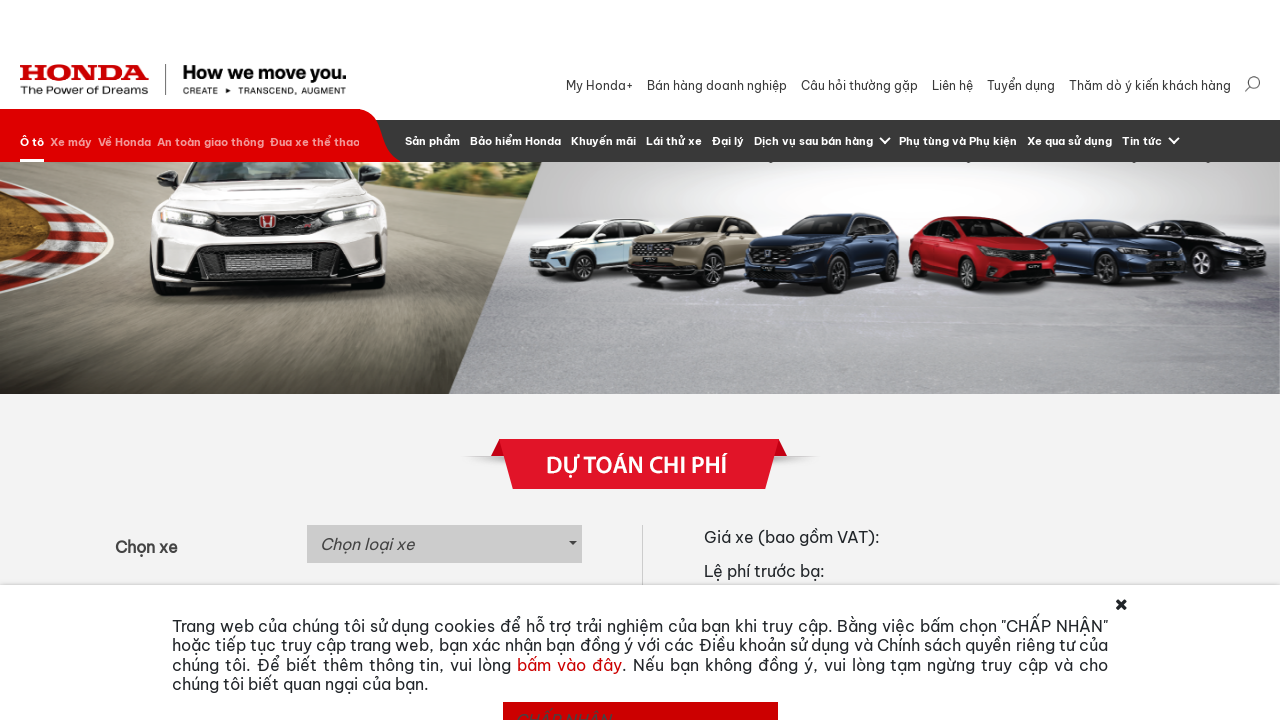

Waited 2 seconds for carousel to settle
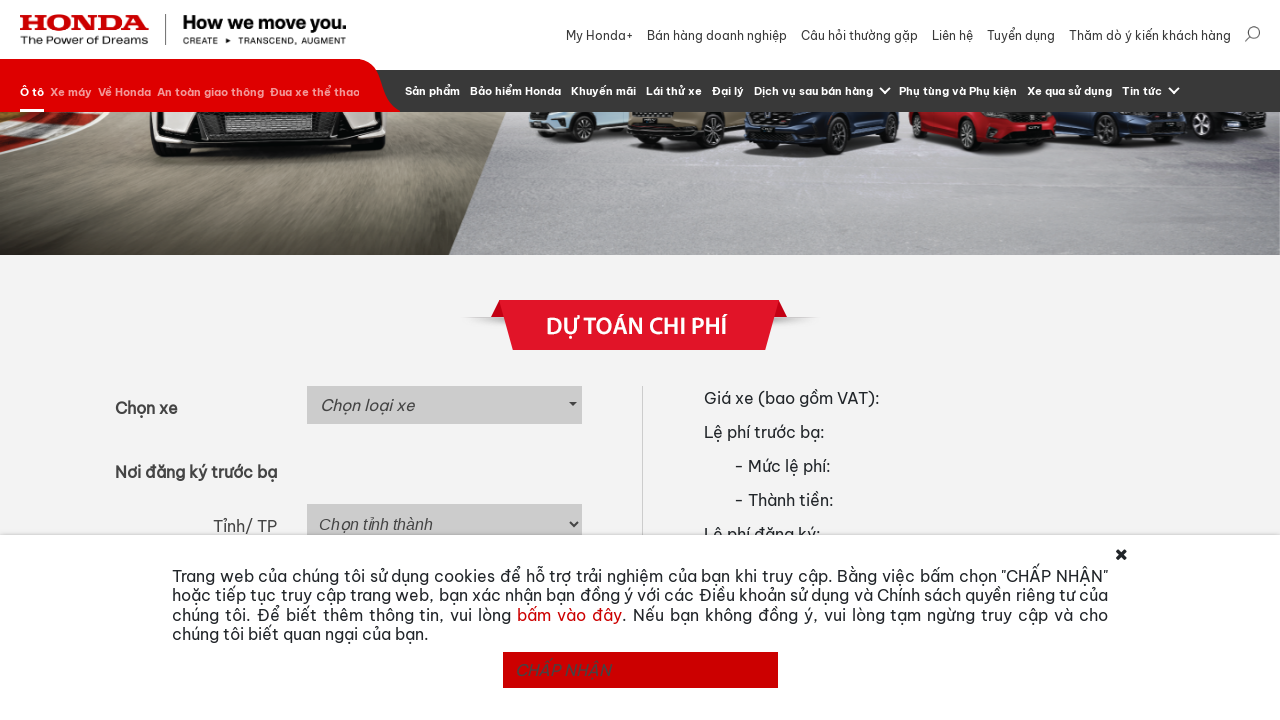

Clicked custom dropdown to open car model selection at (444, 405) on #selectize-input
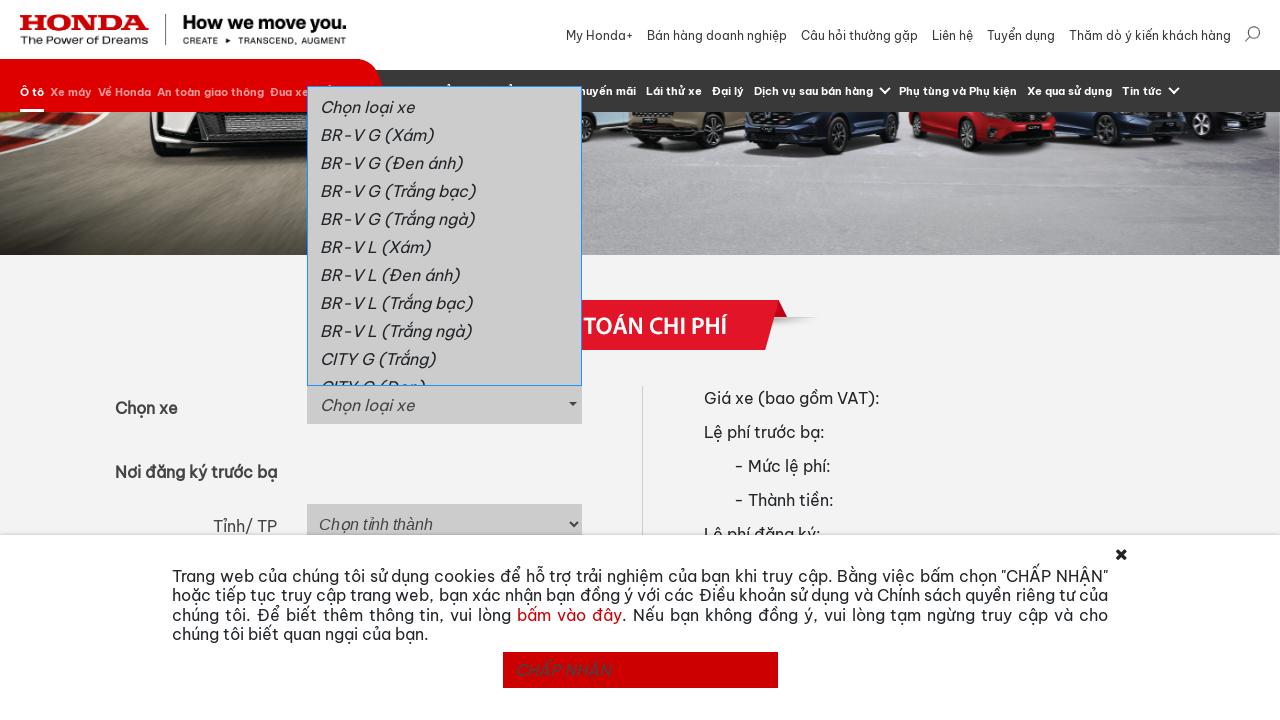

Waited for dropdown options to appear
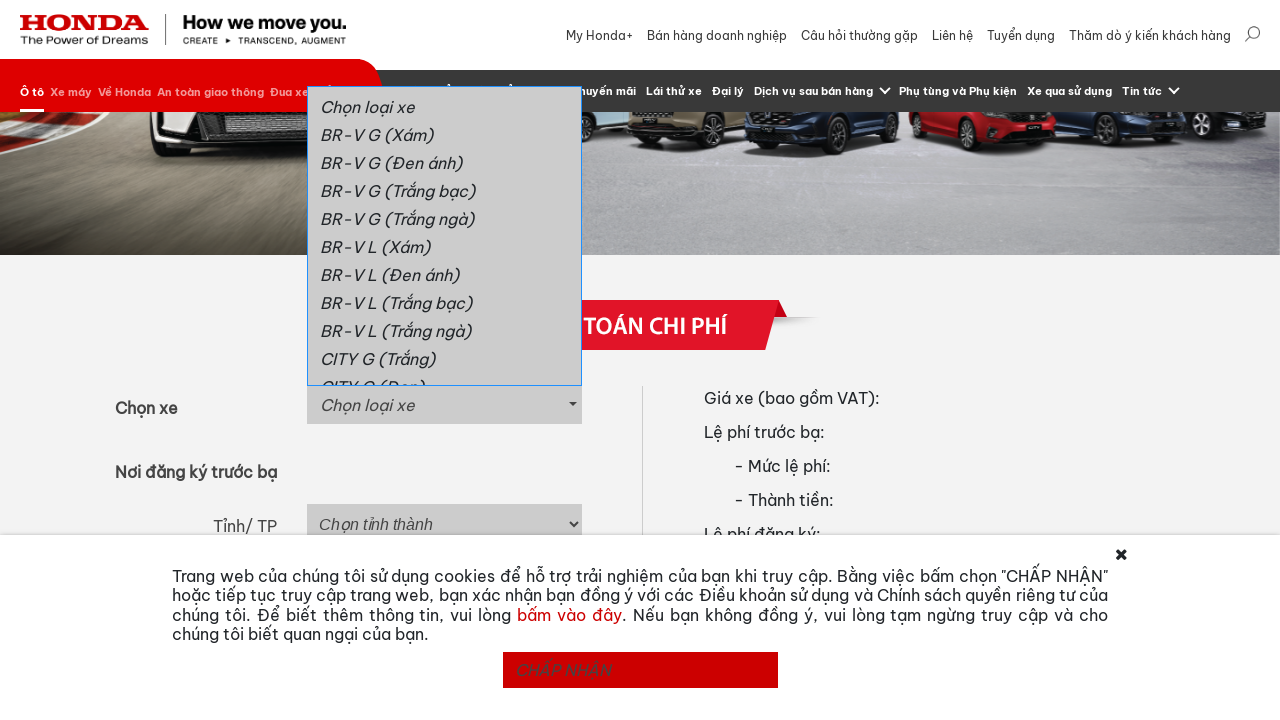

Selected 'CITY L' from car model dropdown at (444, 236) on #selectize-input+div>a:has-text('CITY L')
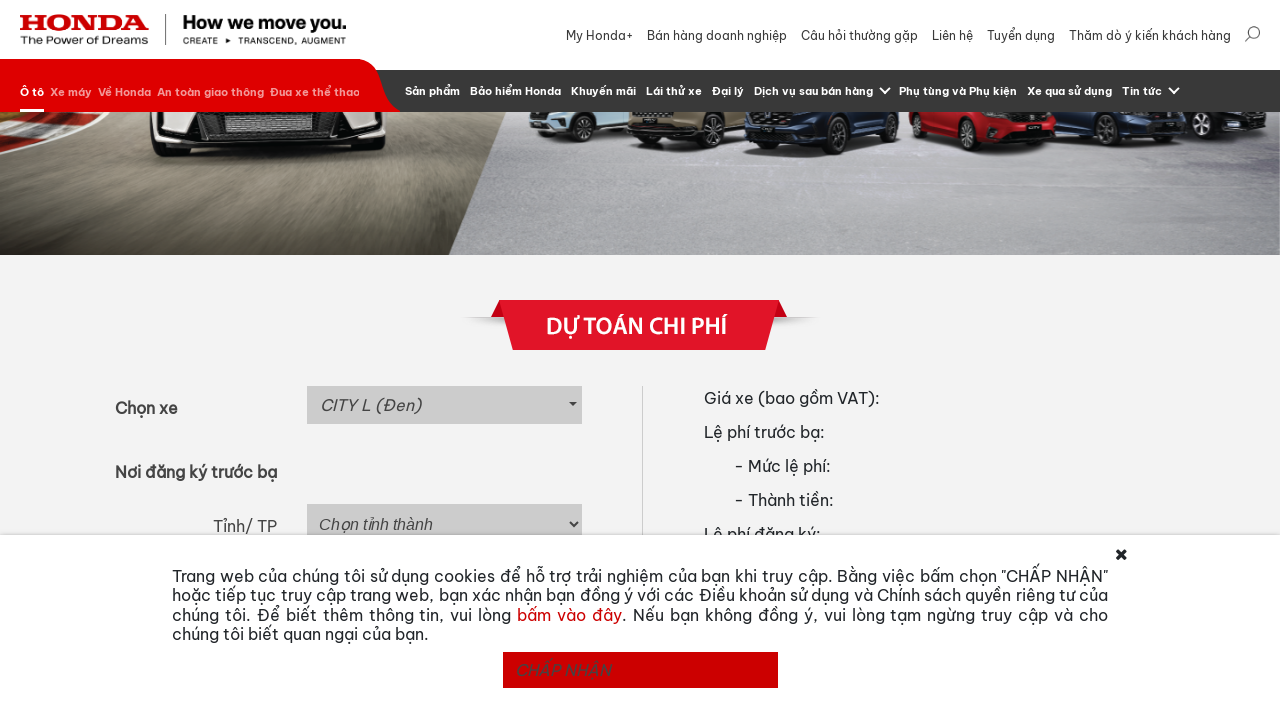

Waited 1 second for selection to be processed
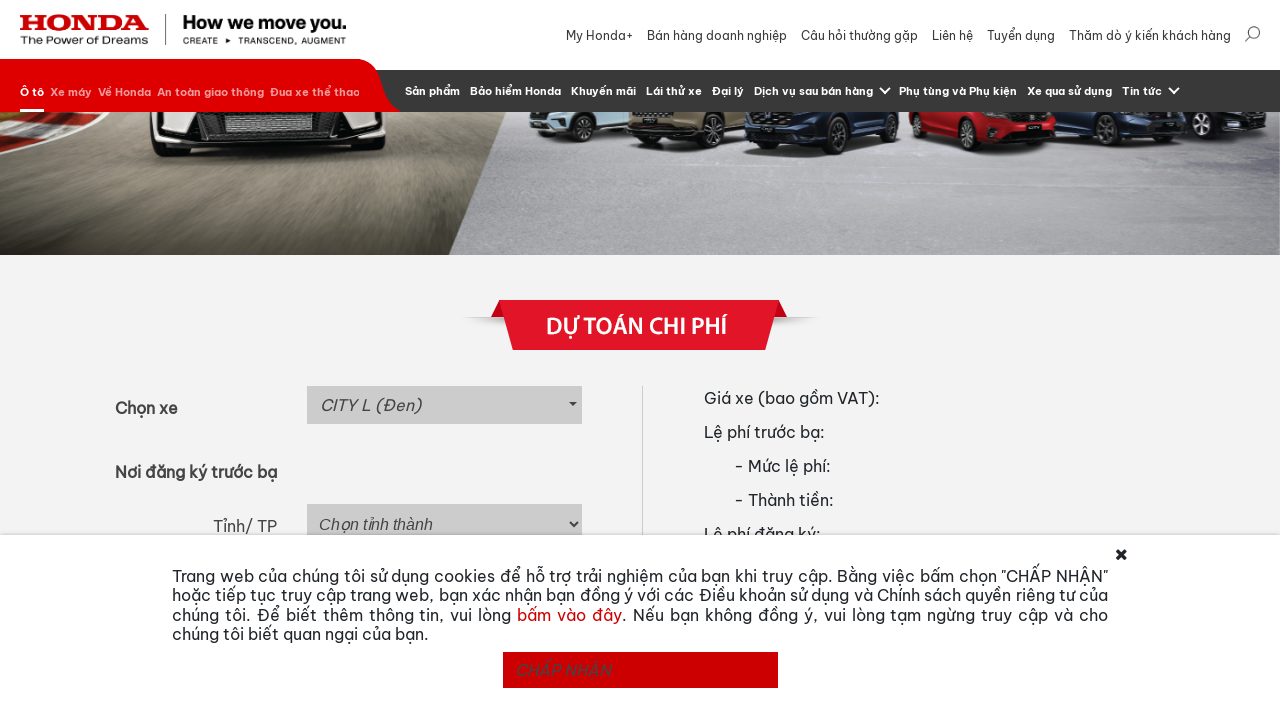

Scrolled to form container
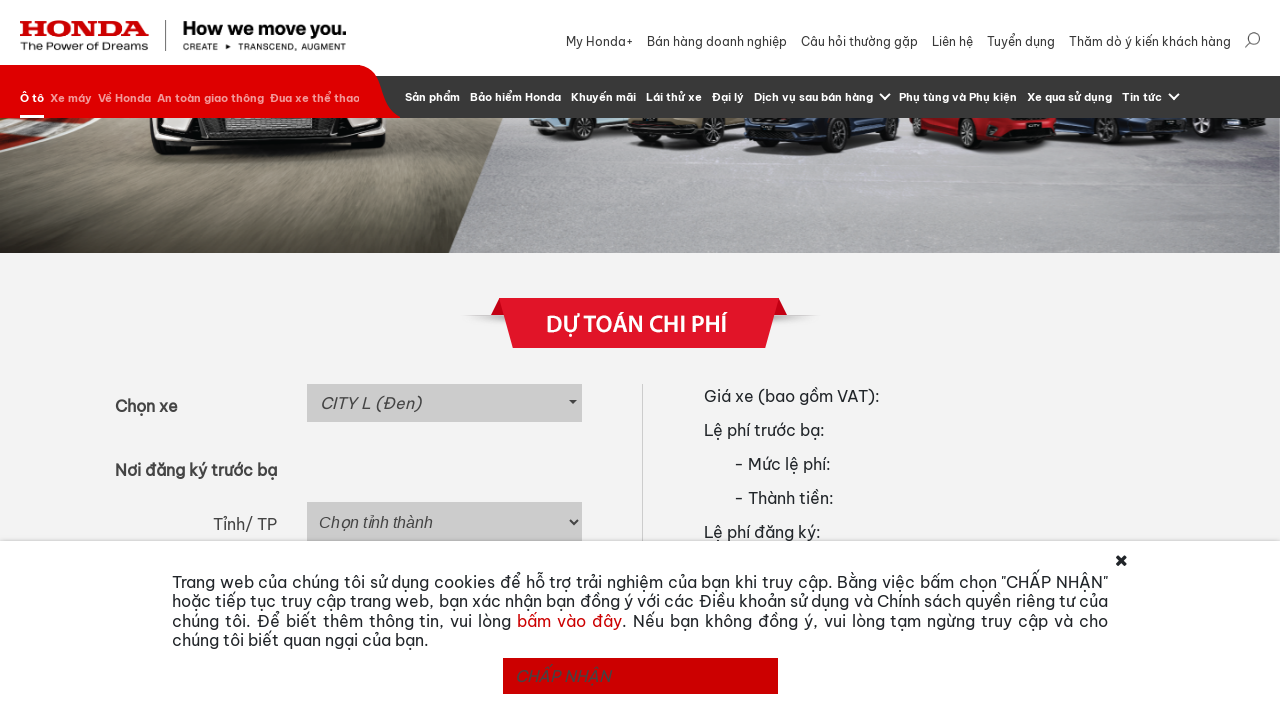

Waited 2 seconds for container to settle
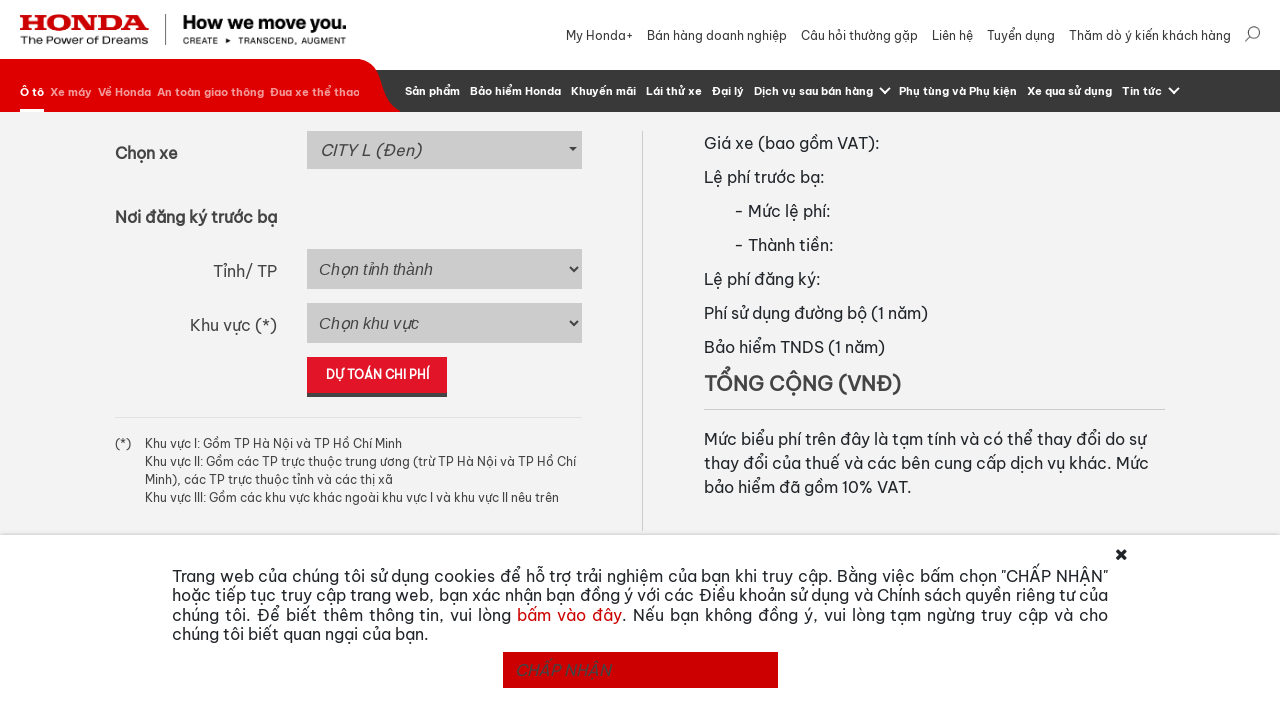

Selected province 'Đà Nẵng' from dropdown on select#province
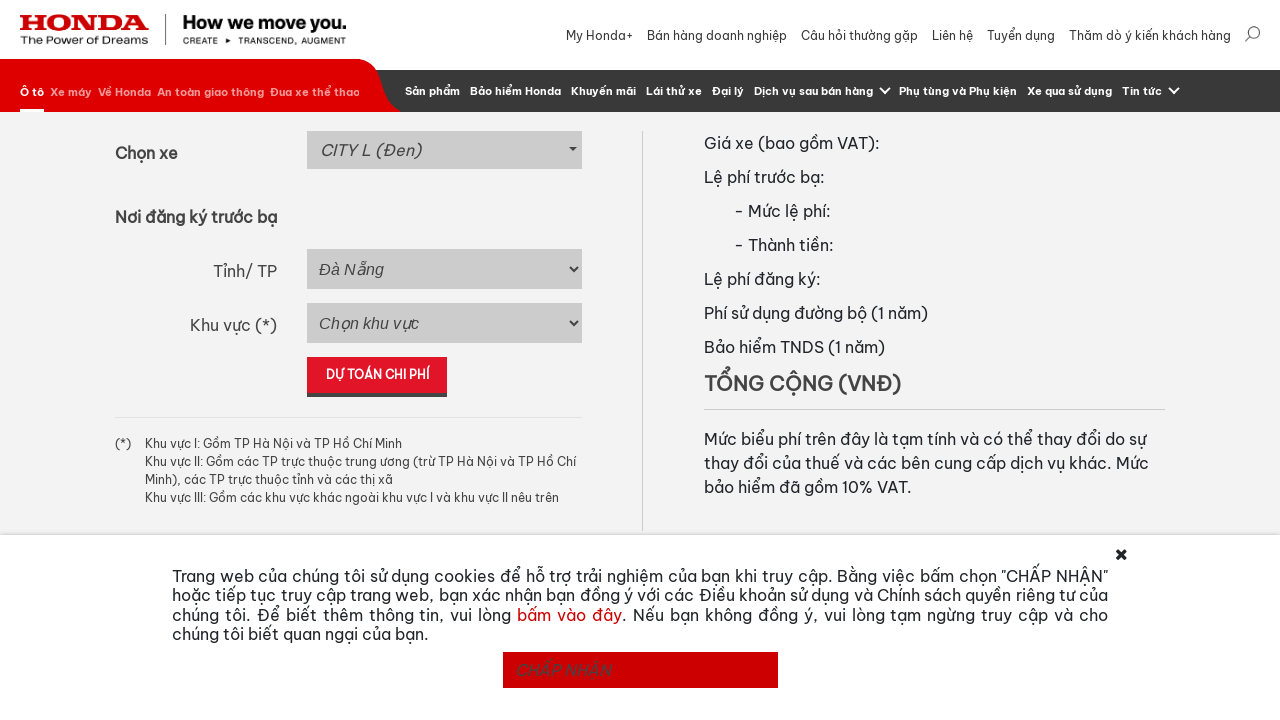

Waited 1 second for province selection to be processed
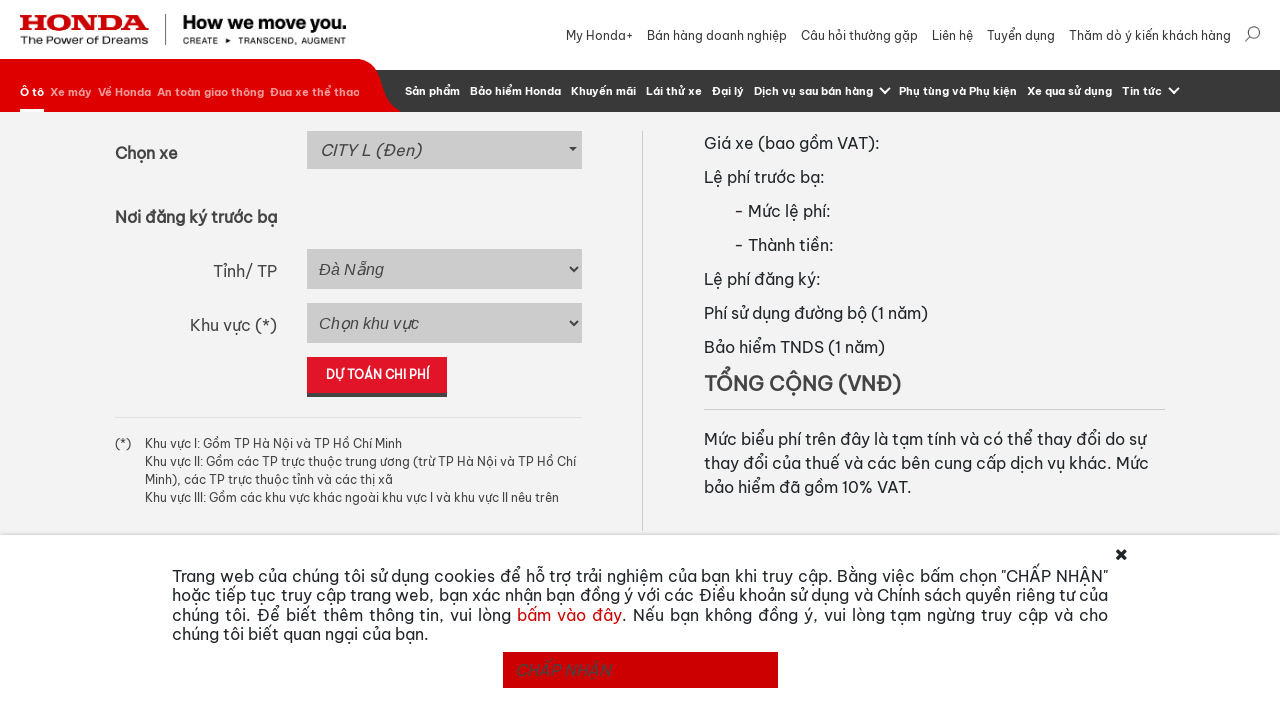

Selected registration fee 'Khu vực II' from dropdown on select#registration_fee
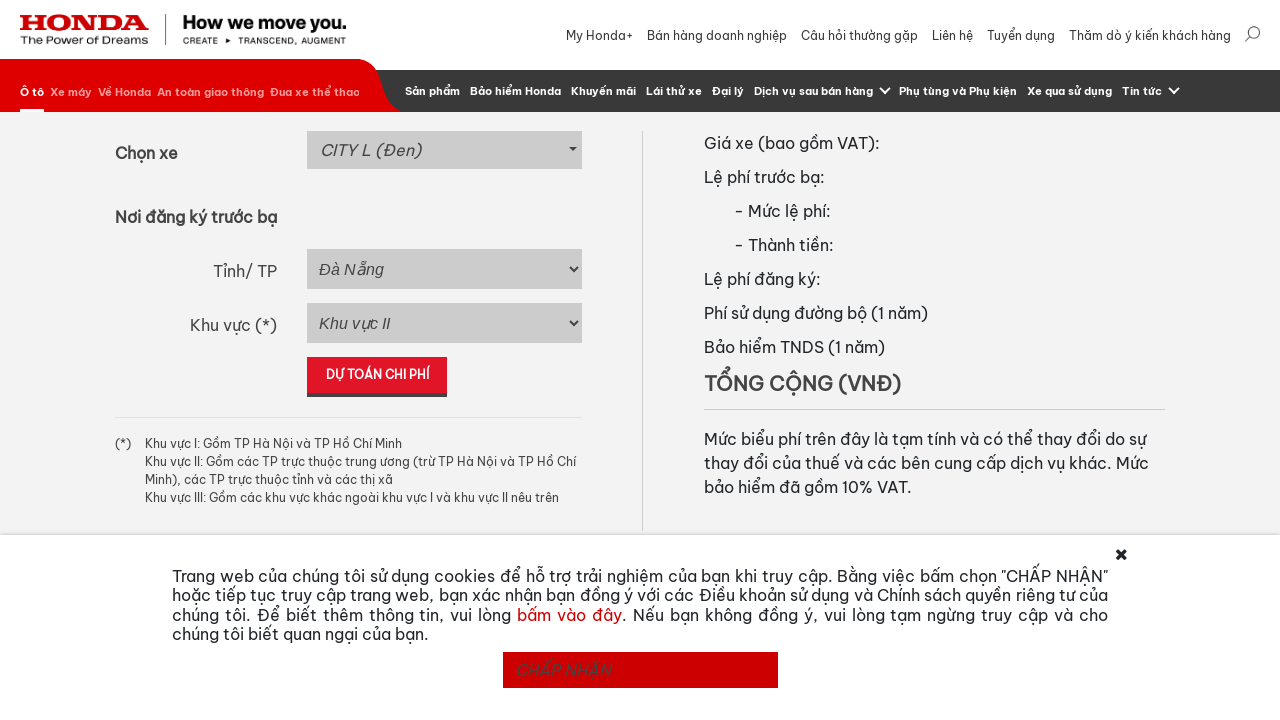

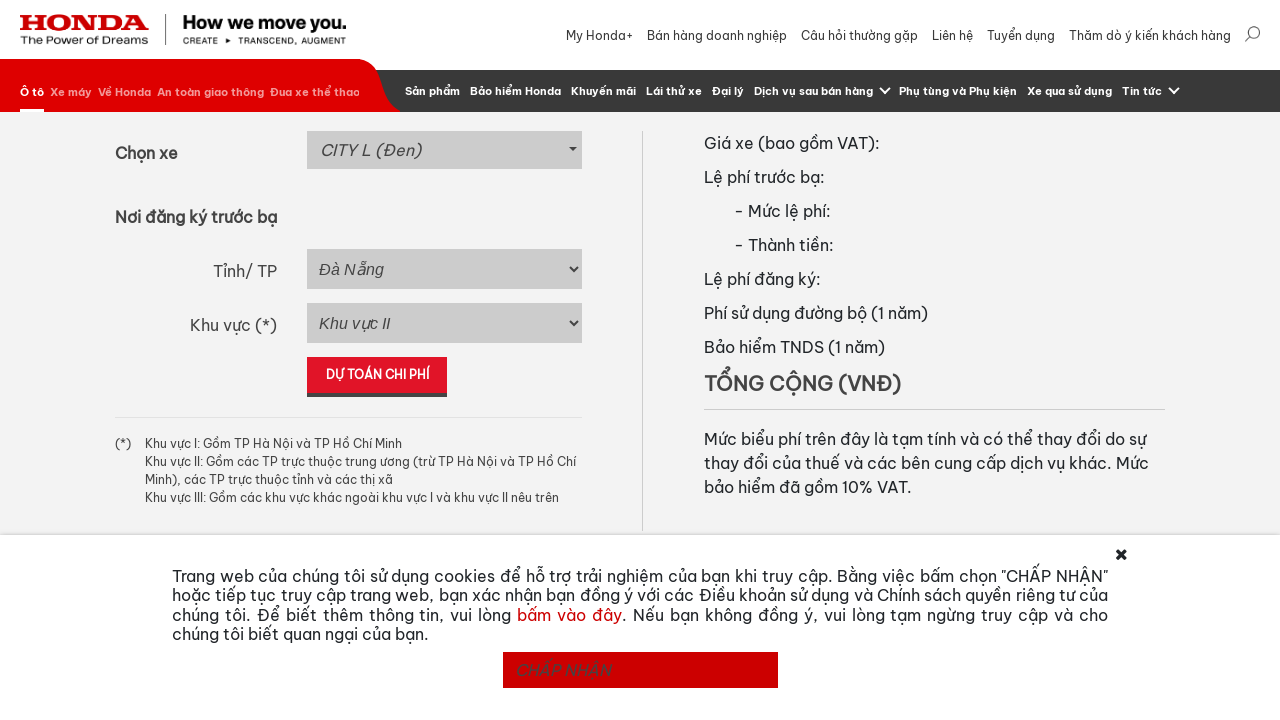